Tests a web form by filling a text field and submitting the form, then verifying the success message is displayed

Starting URL: https://www.selenium.dev/selenium/web/web-form.html

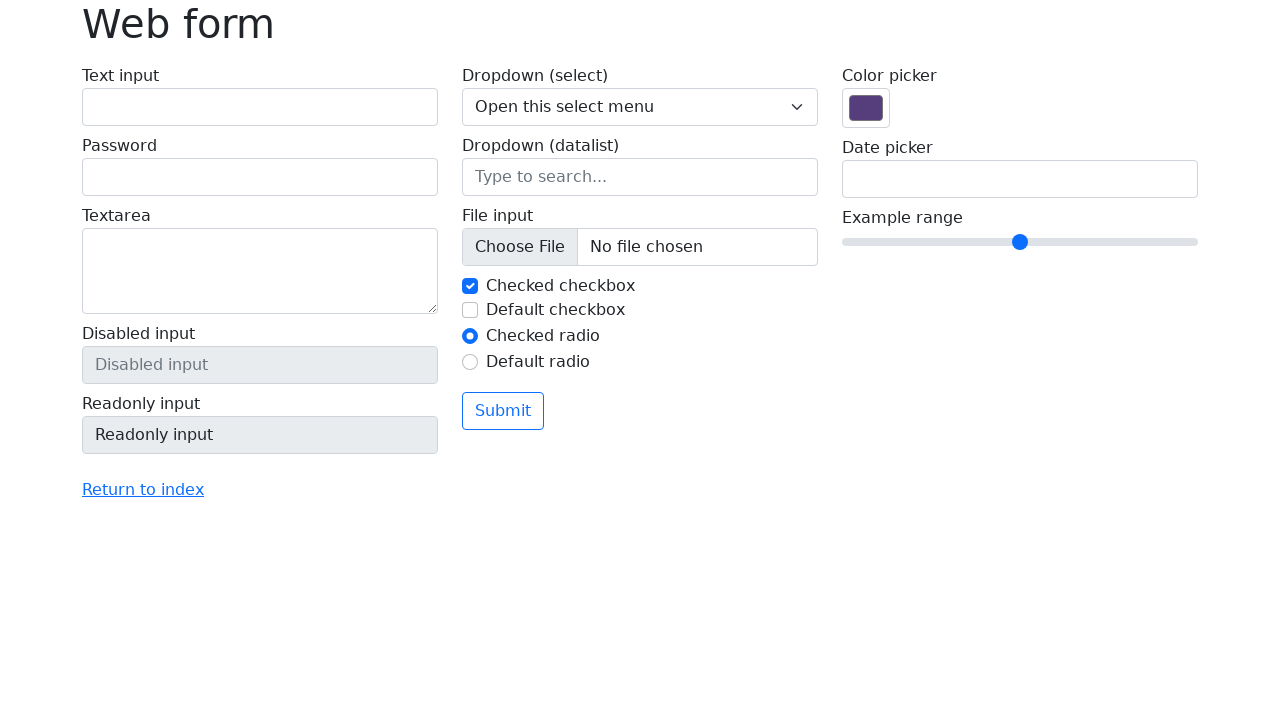

Filled text field 'my-text' with 'Selenium' on input[name='my-text']
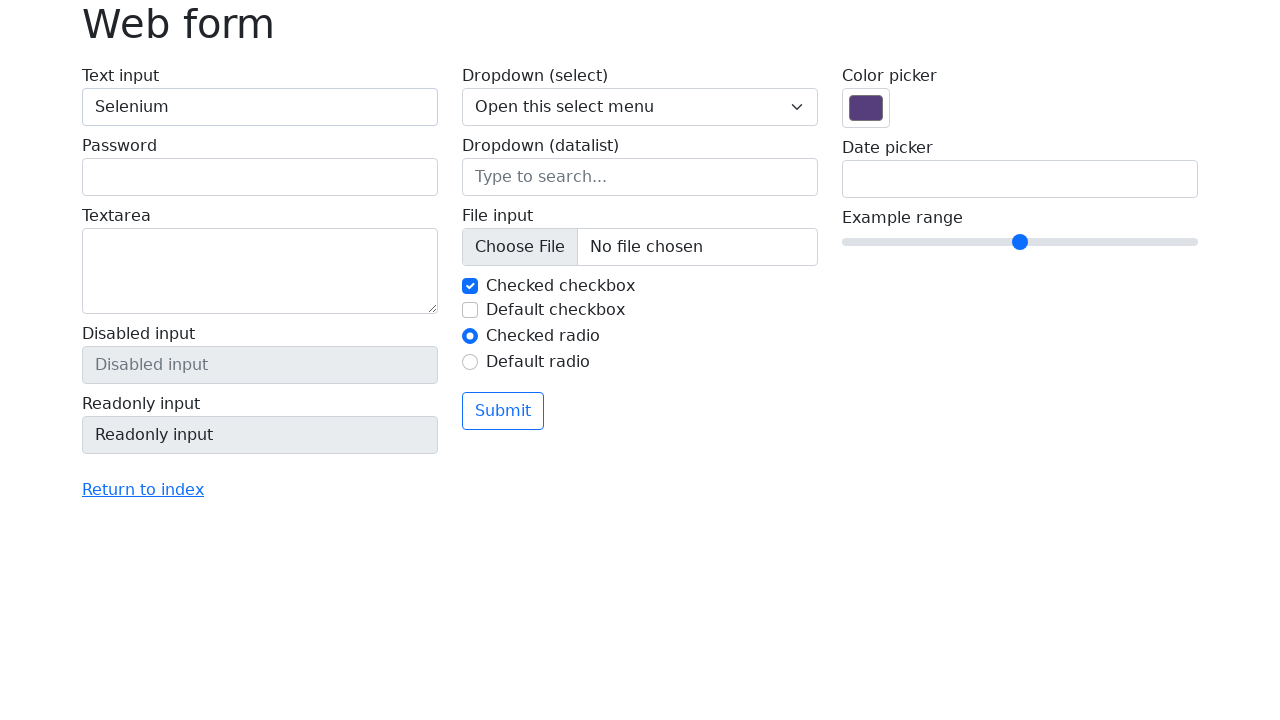

Clicked submit button at (503, 411) on button
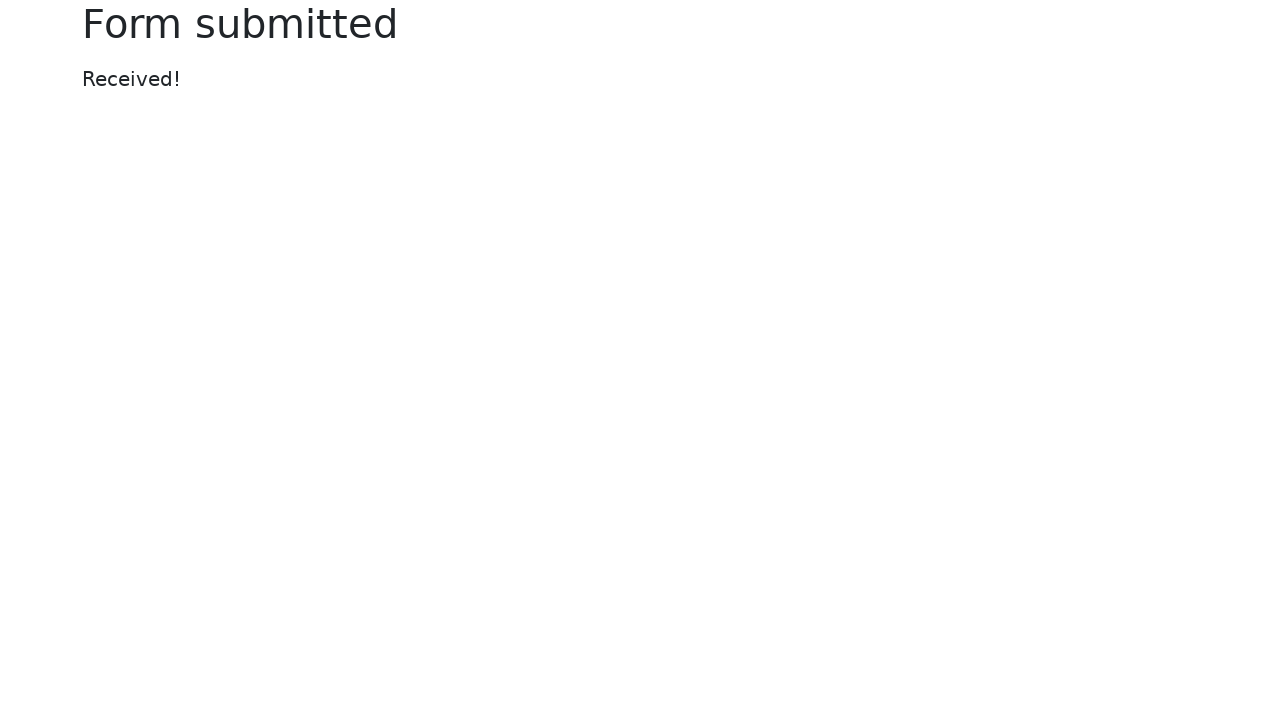

Success message appeared
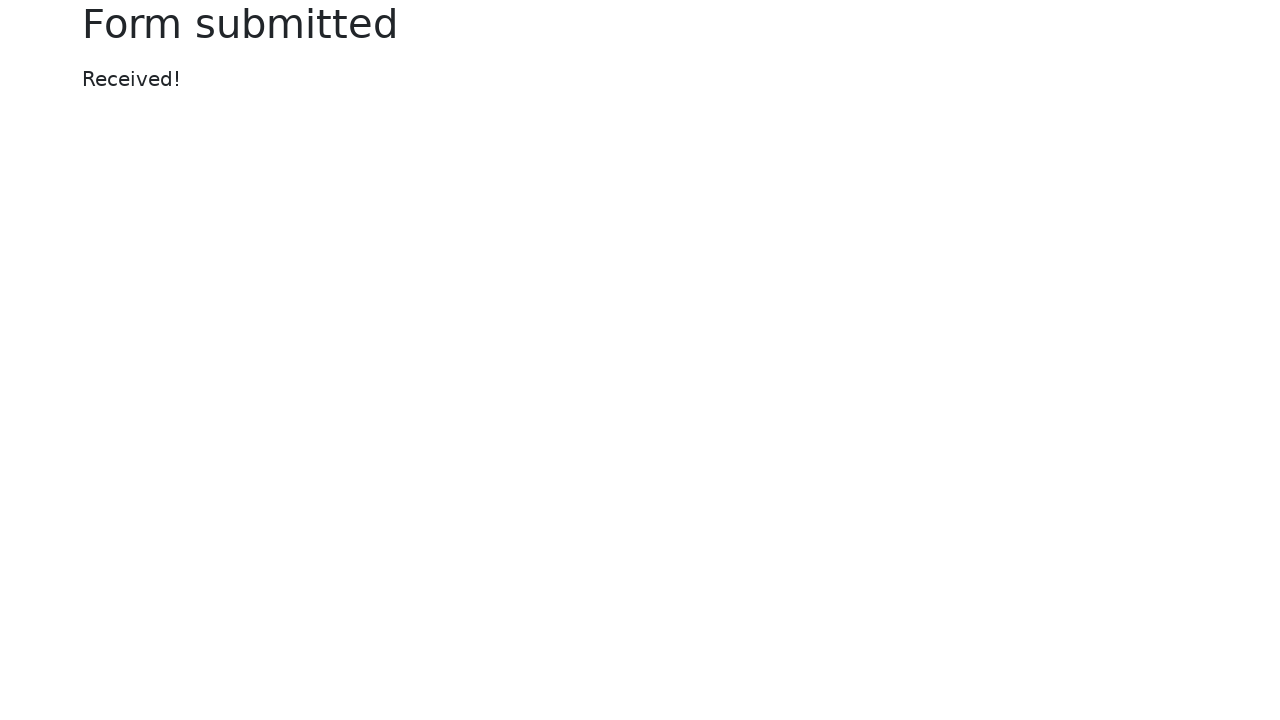

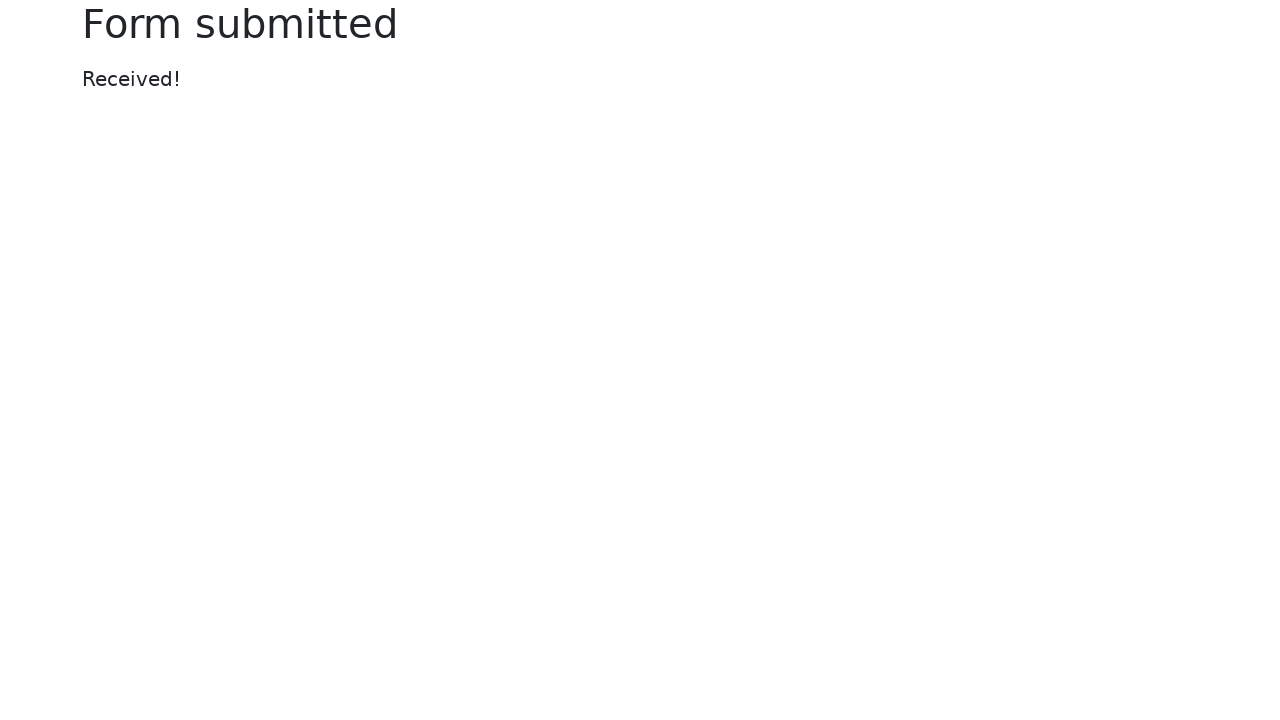